Clicks the "Apply to YC" link in the footer and verifies navigation

Starting URL: https://news.ycombinator.com/

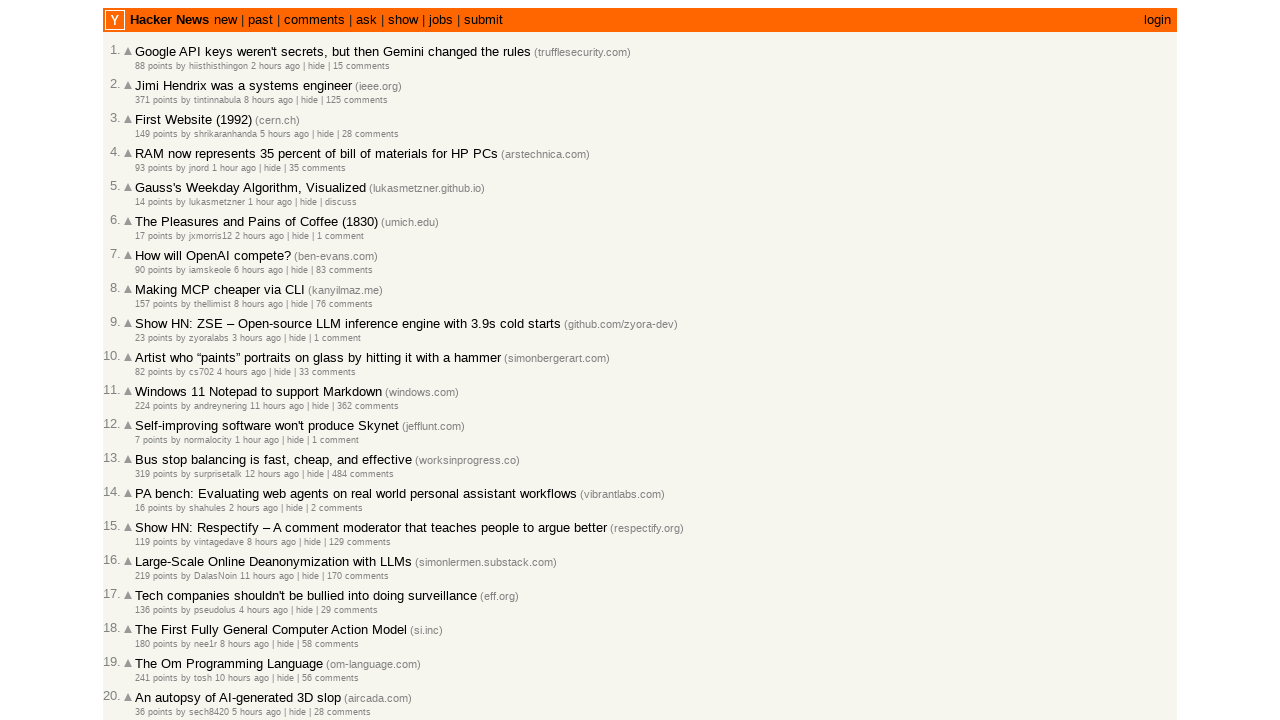

Clicked the 'Apply to YC' link in the footer at (732, 657) on a:has-text('Apply to YC')
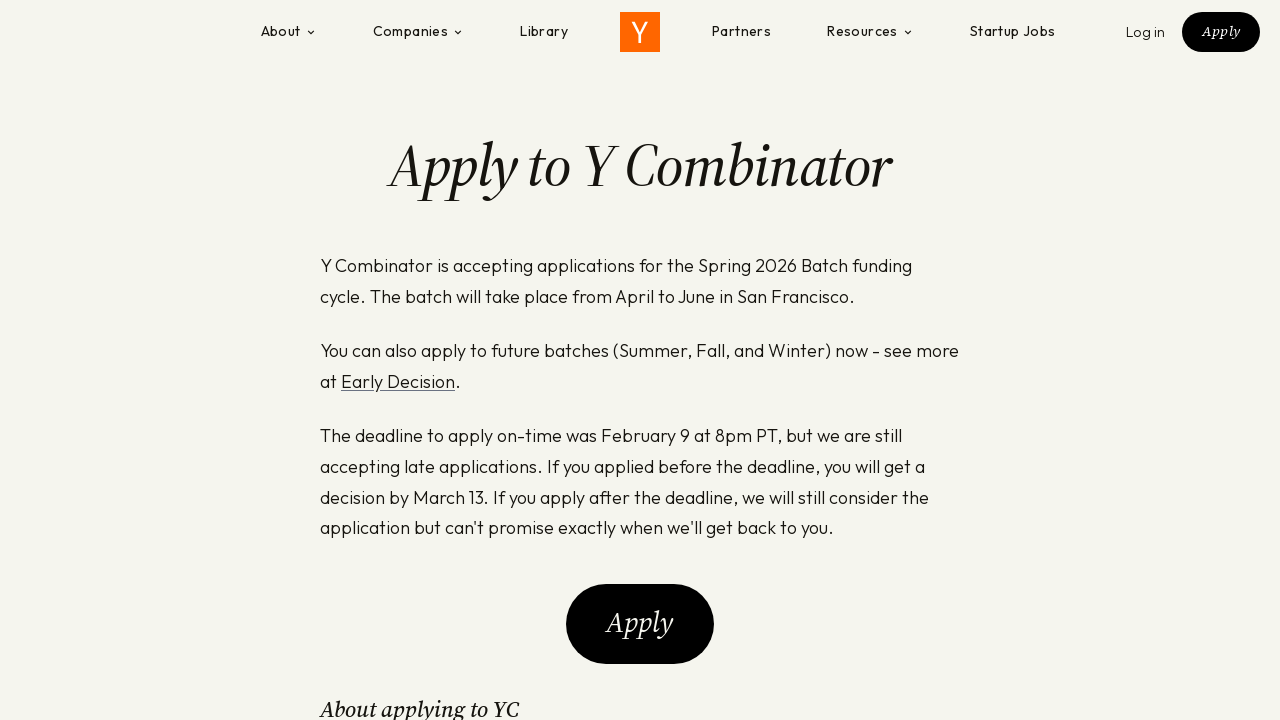

Page navigation completed after clicking Apply to YC link
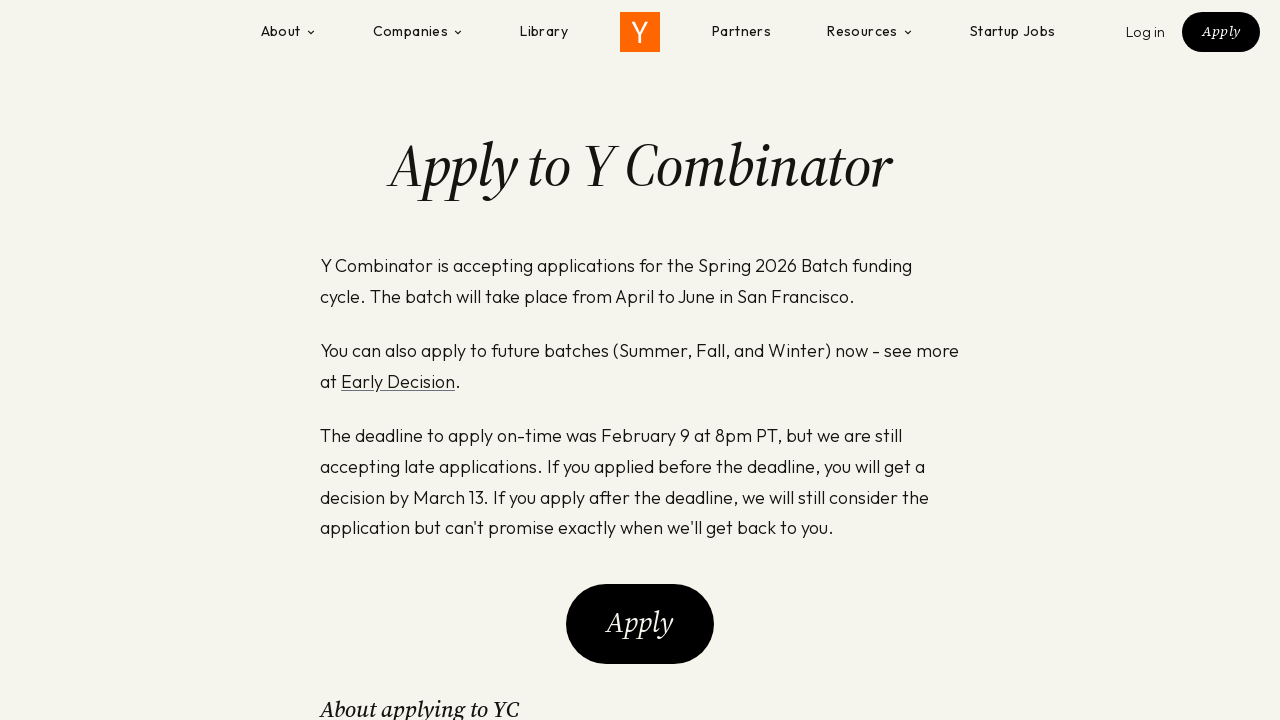

Verified navigation to YC Apply page by checking URL
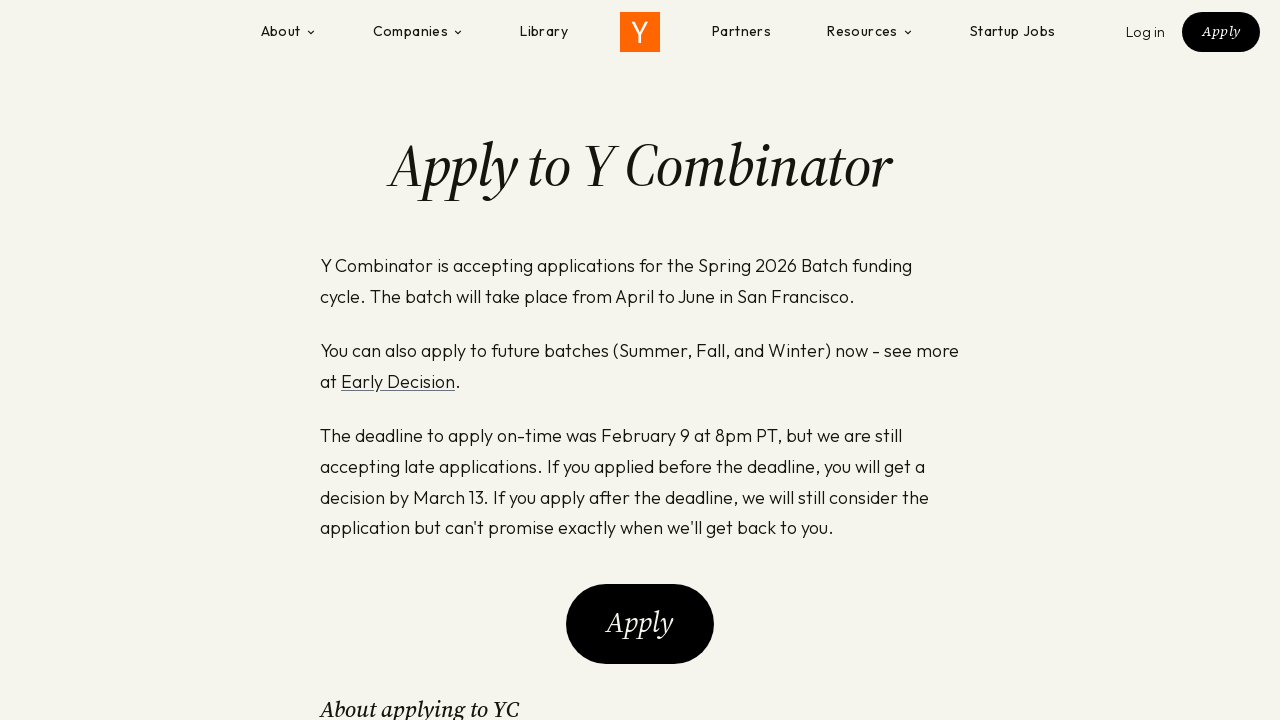

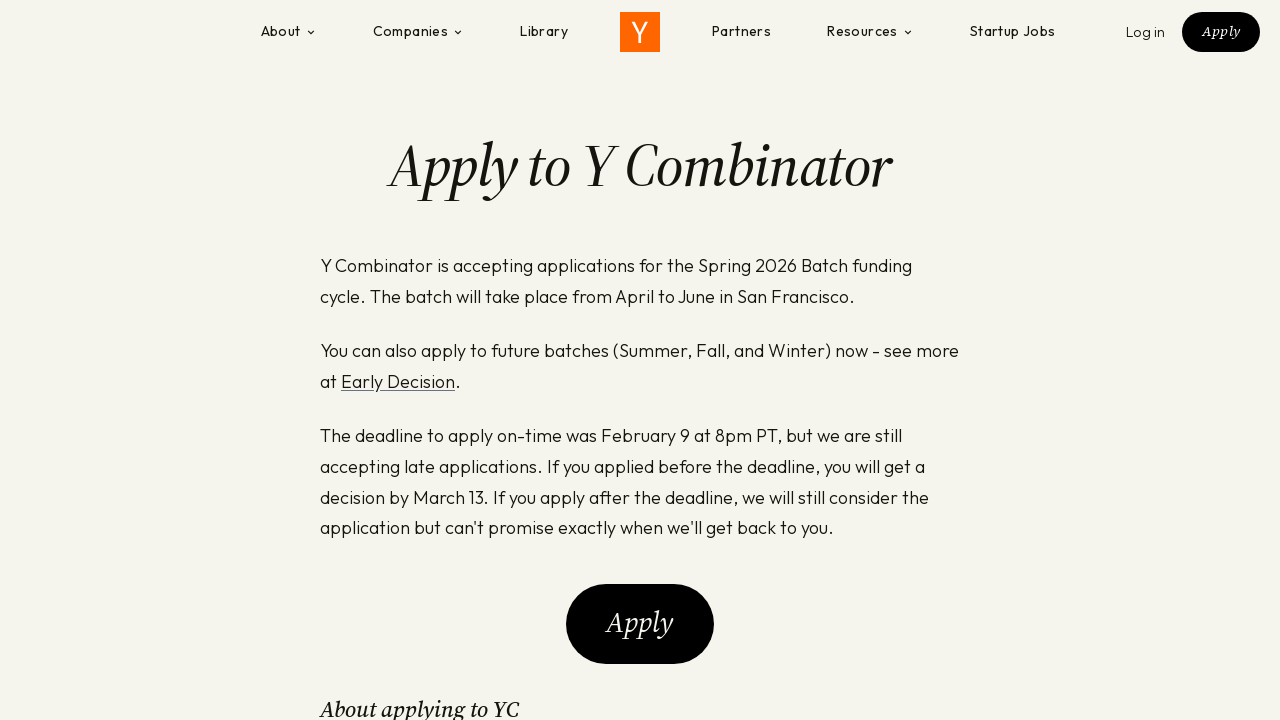